Tests drag and drop functionality by dragging an element to specific coordinates using offset within an iframe

Starting URL: https://jqueryui.com/droppable/

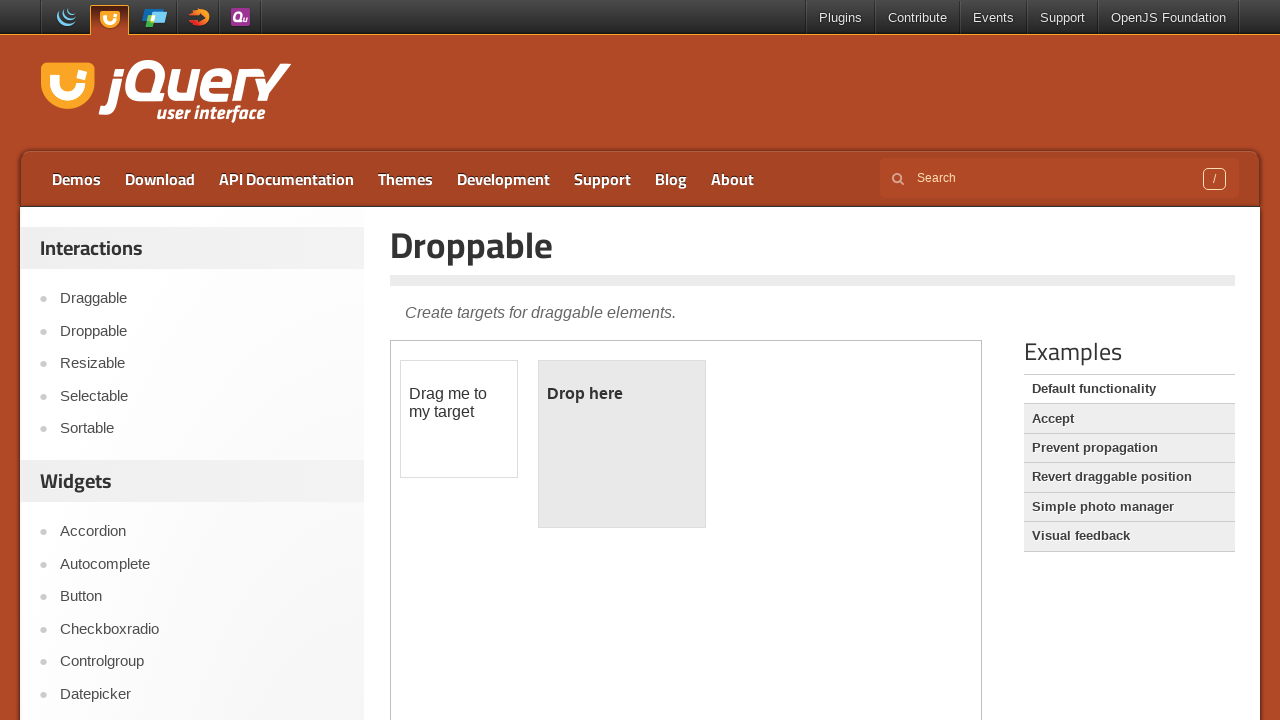

Located iframe containing drag and drop elements
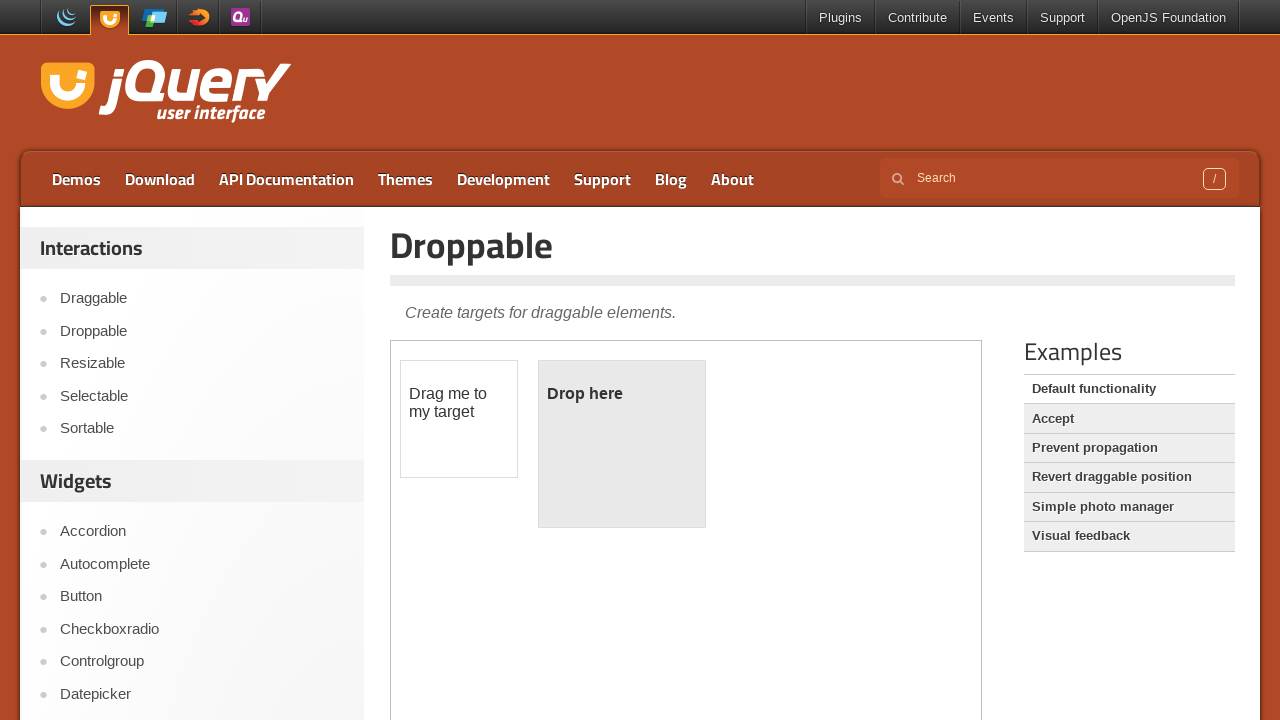

Located draggable element within iframe
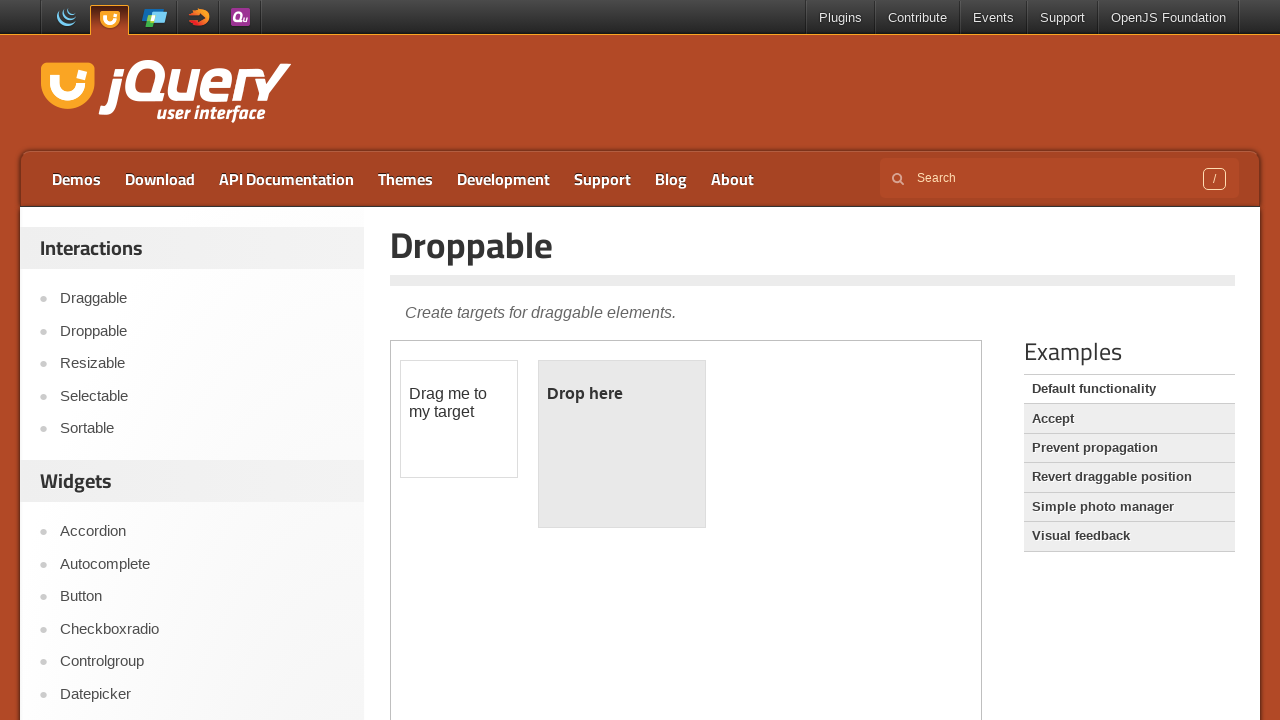

Retrieved bounding box of draggable element
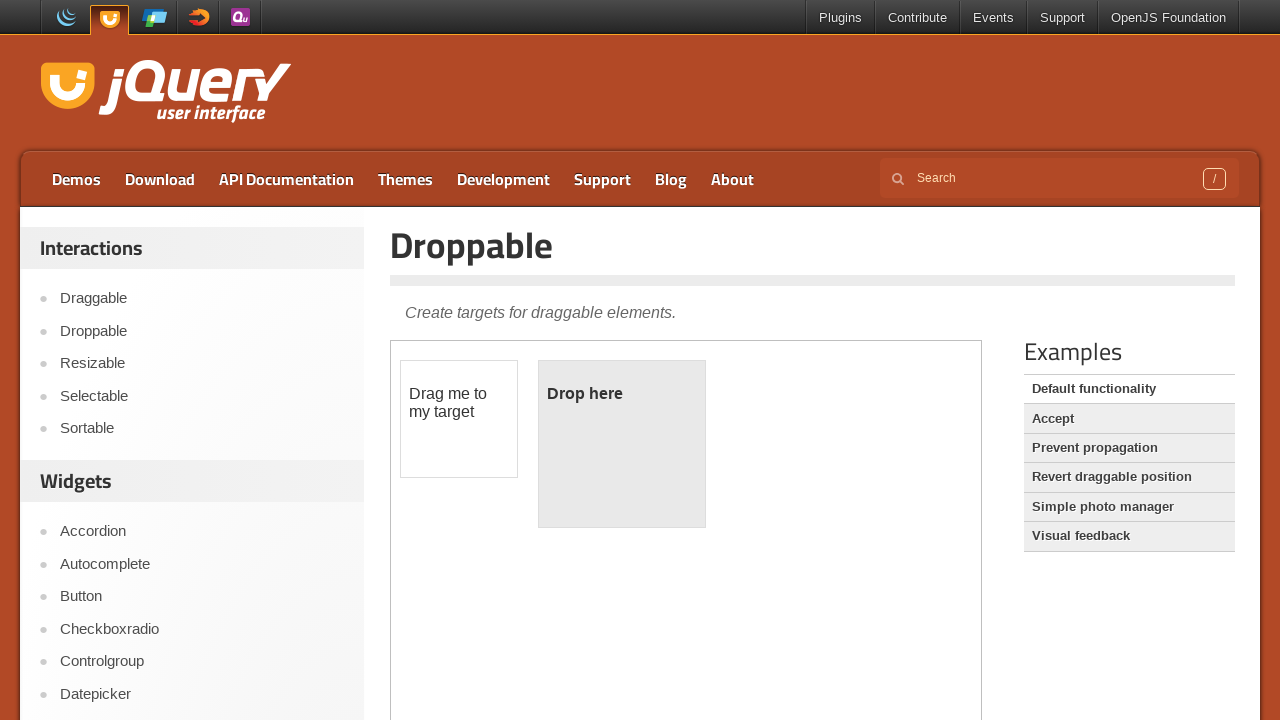

Dragged element to droppable target with offset (105px right, 28px down) at (644, 389)
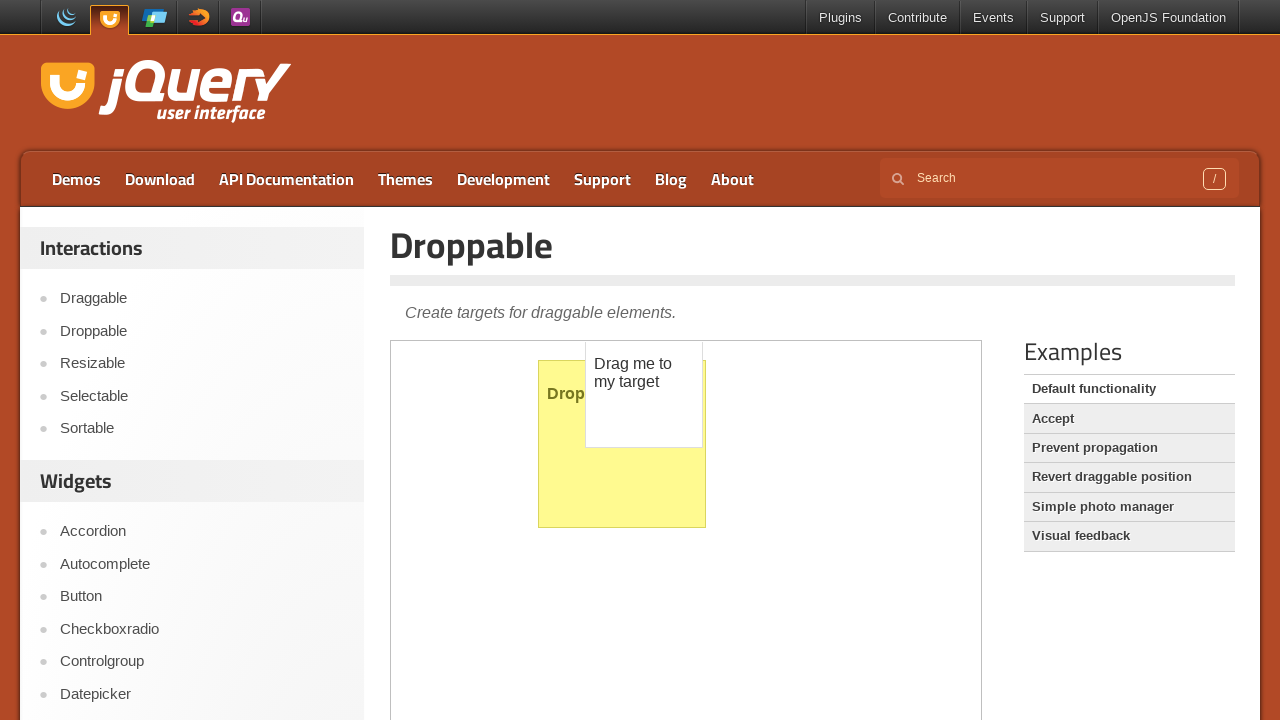

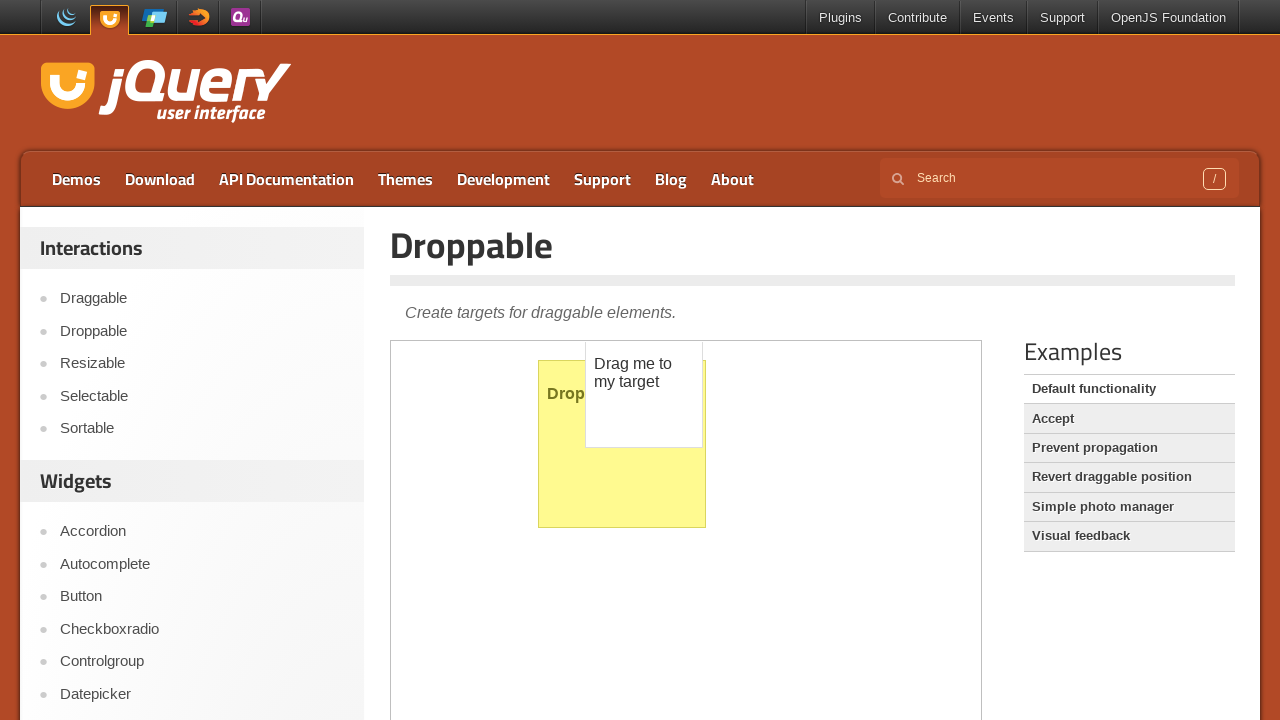